Tests login form error handling with empty credentials by typing credentials, clearing inputs, and verifying "Username is required" error message appears

Starting URL: https://www.saucedemo.com/

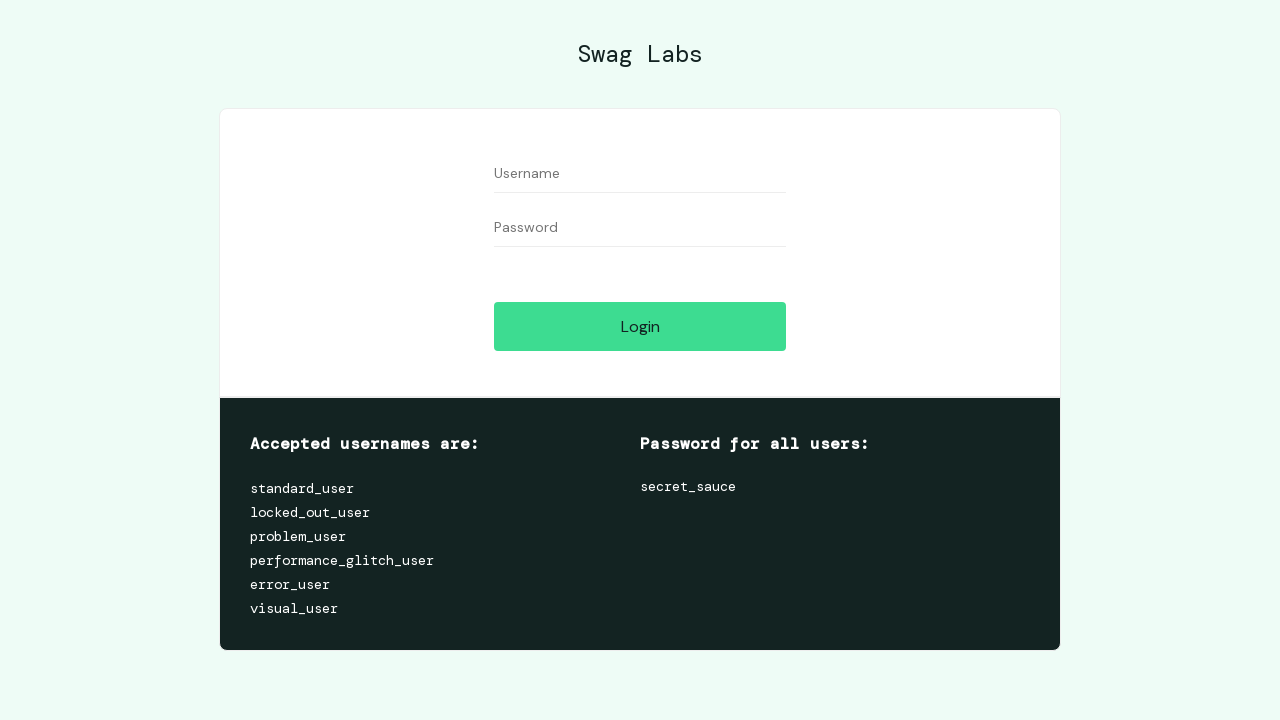

Filled username field with 'testuser123' on #user-name
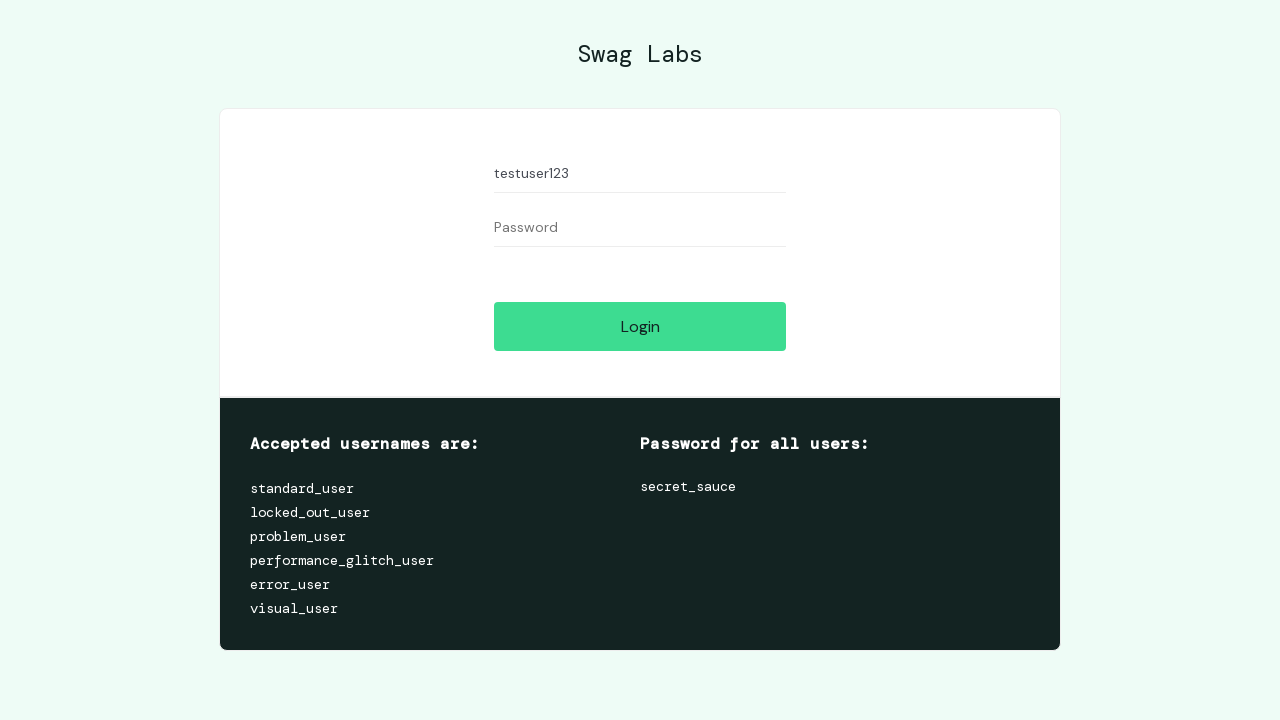

Filled password field with 'testpass456' on #password
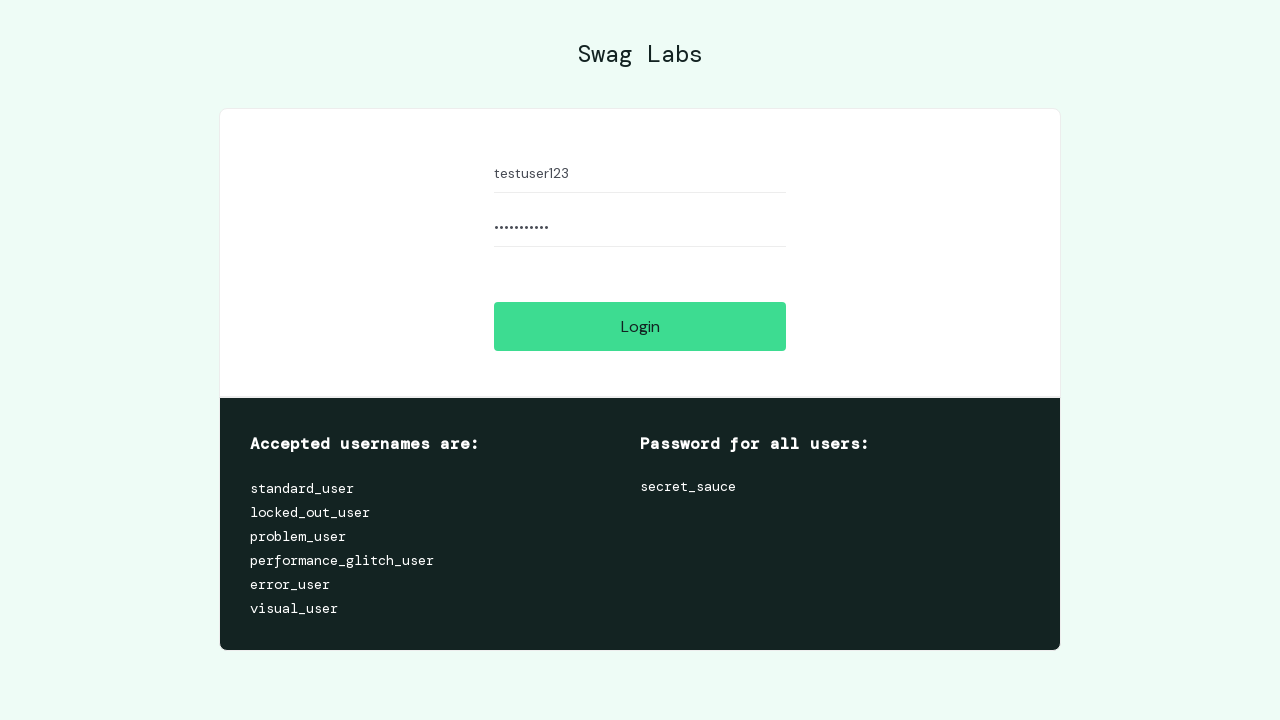

Cleared username field on #user-name
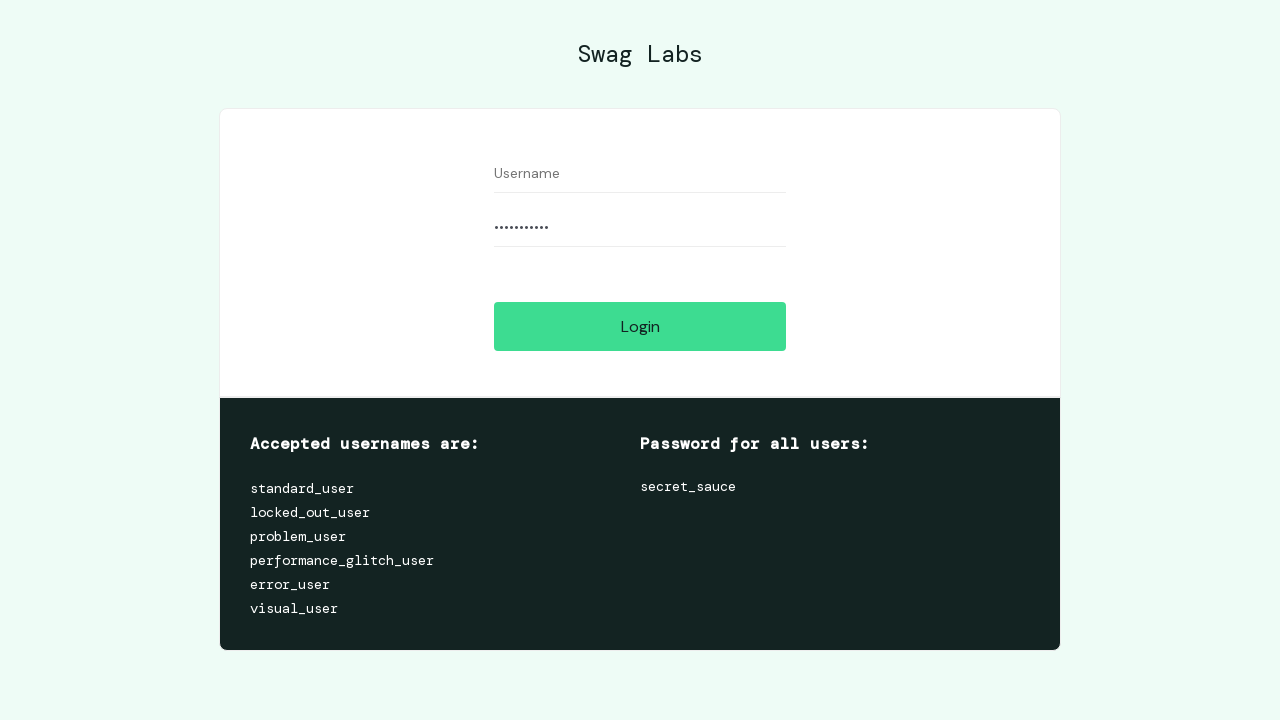

Cleared password field on #password
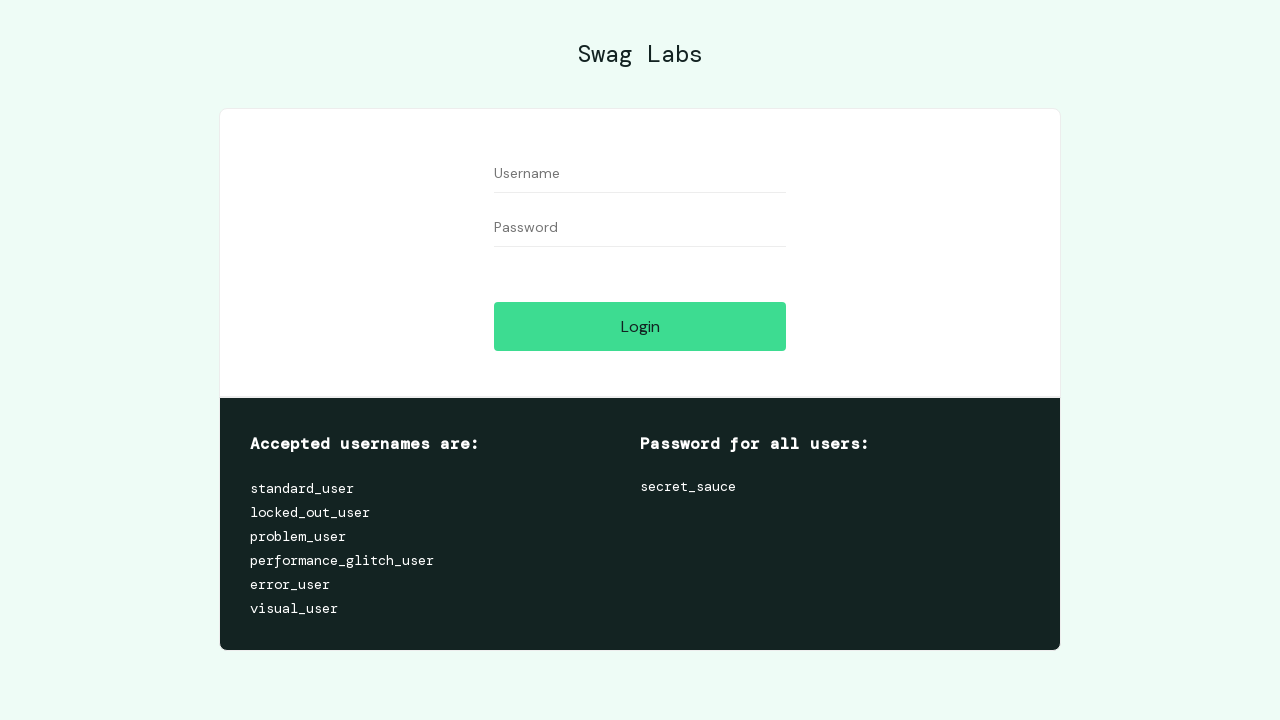

Clicked login button with empty credentials at (640, 326) on #login-button
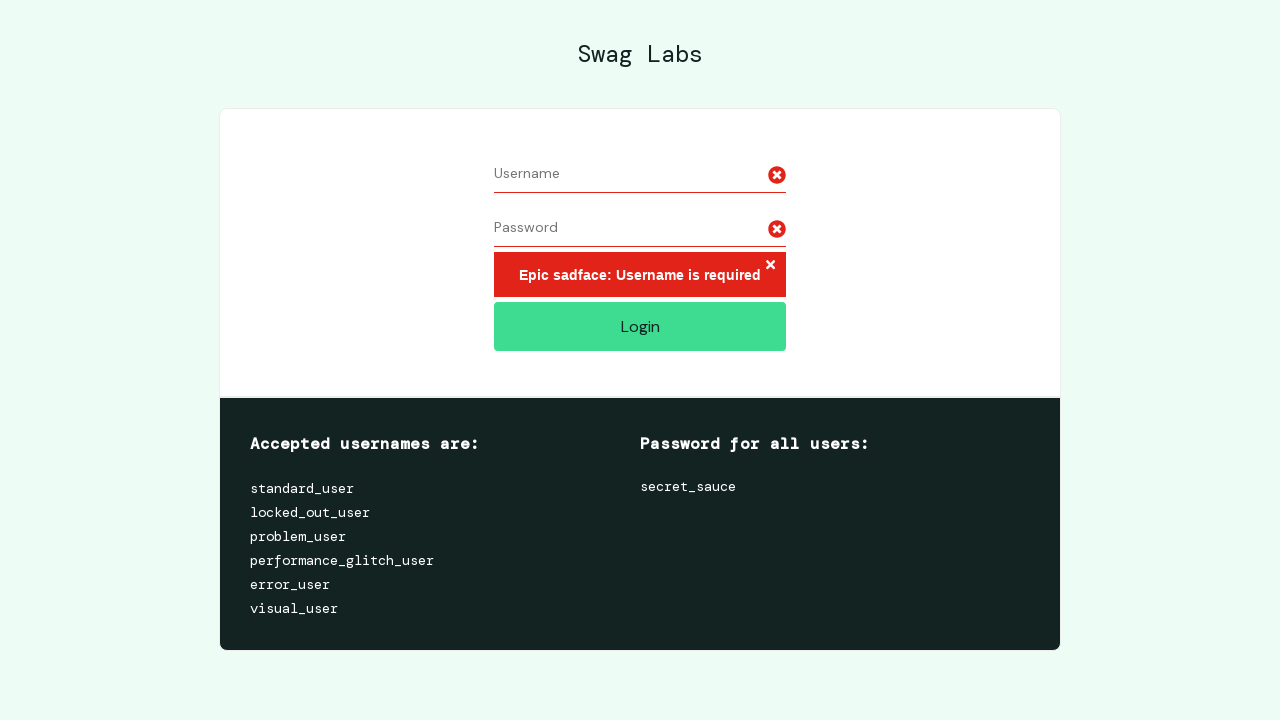

Error message element loaded
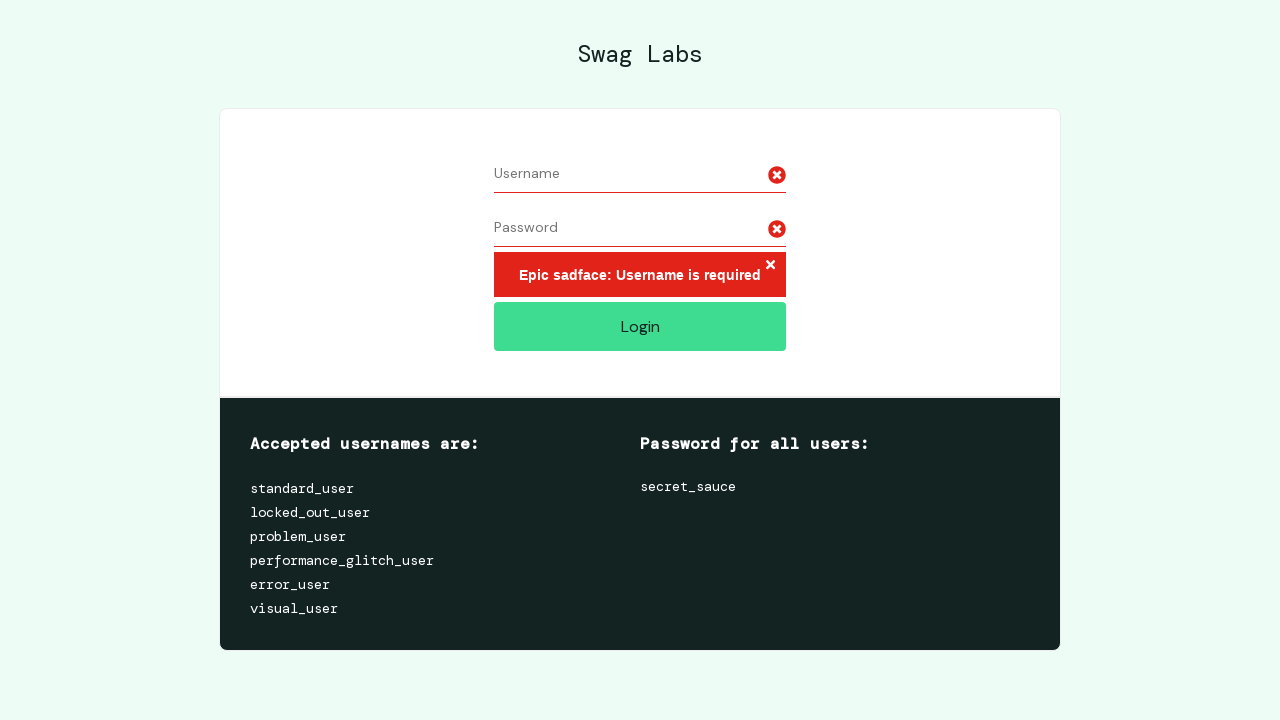

Located error message element
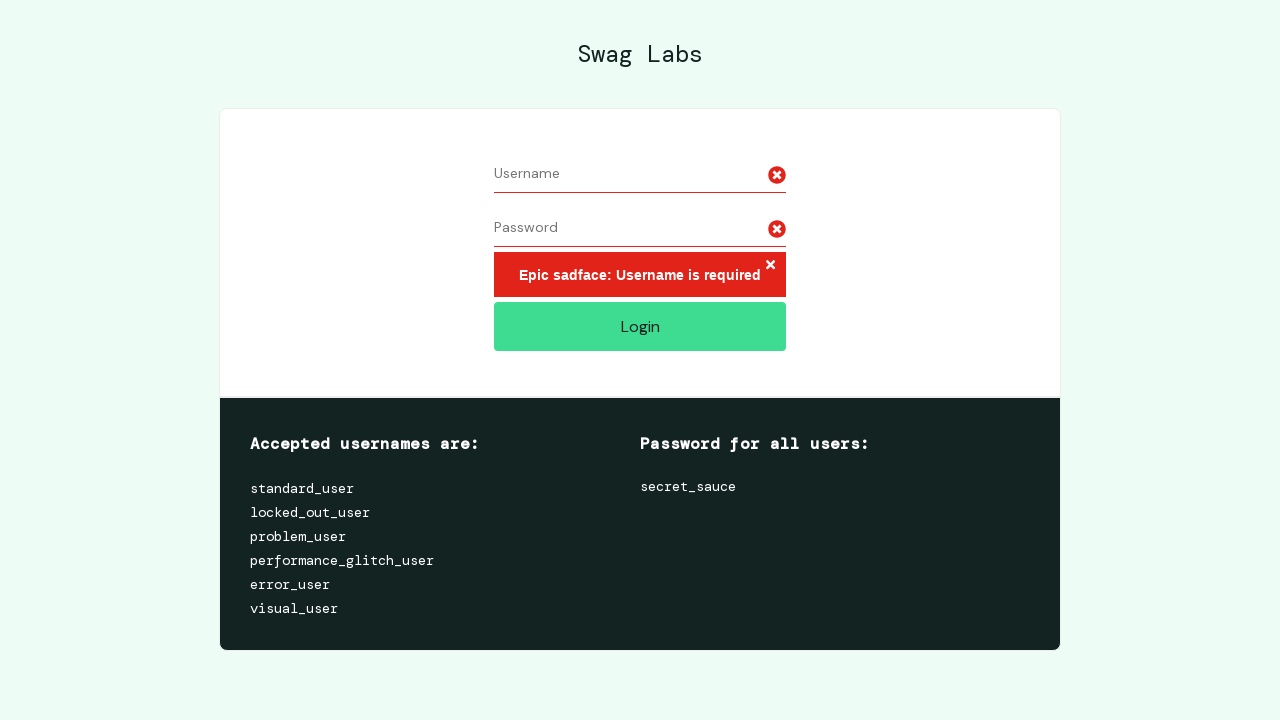

Verified 'Username is required' error message is displayed
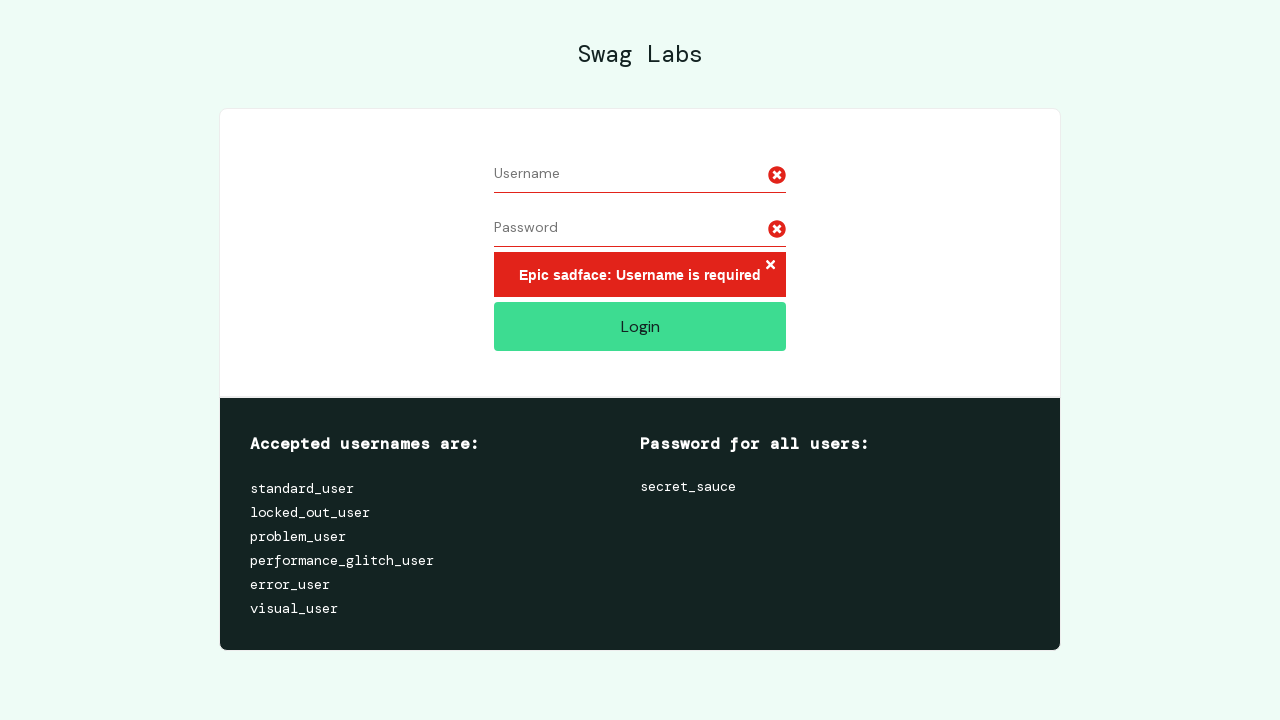

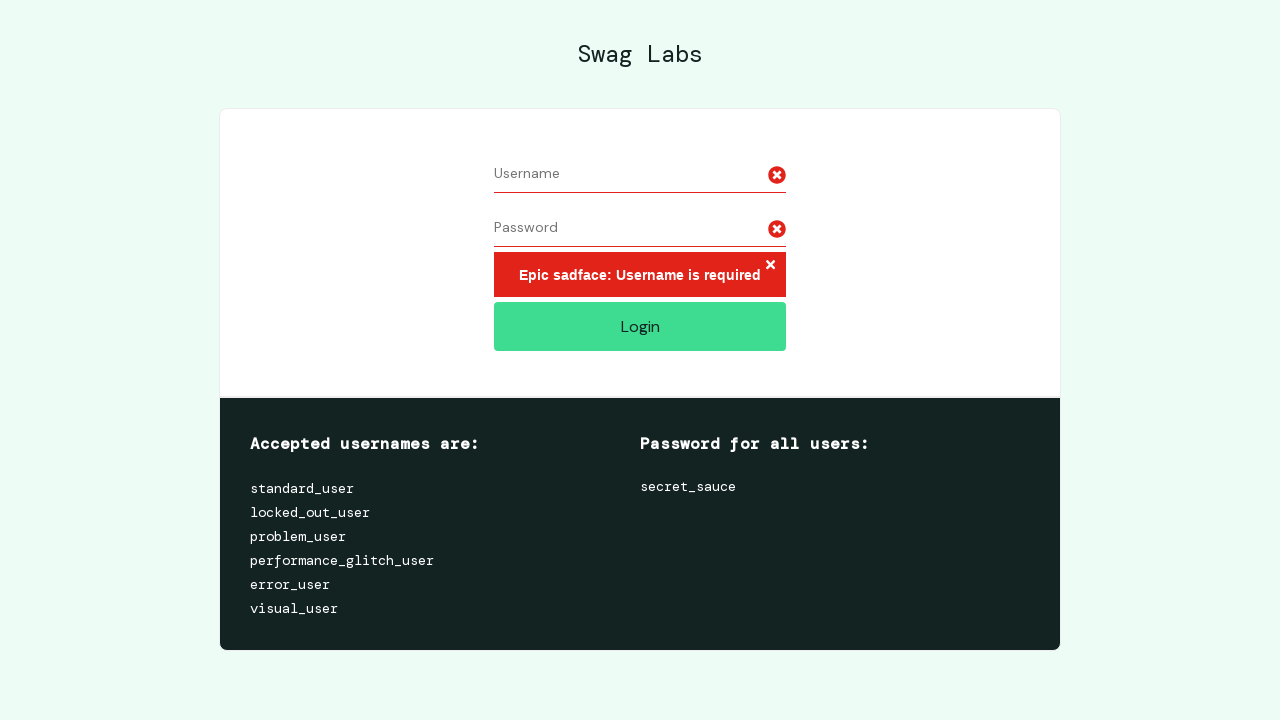